Tests dropdown selection by selecting the option at index 1

Starting URL: https://rahulshettyacademy.com/AutomationPractice/

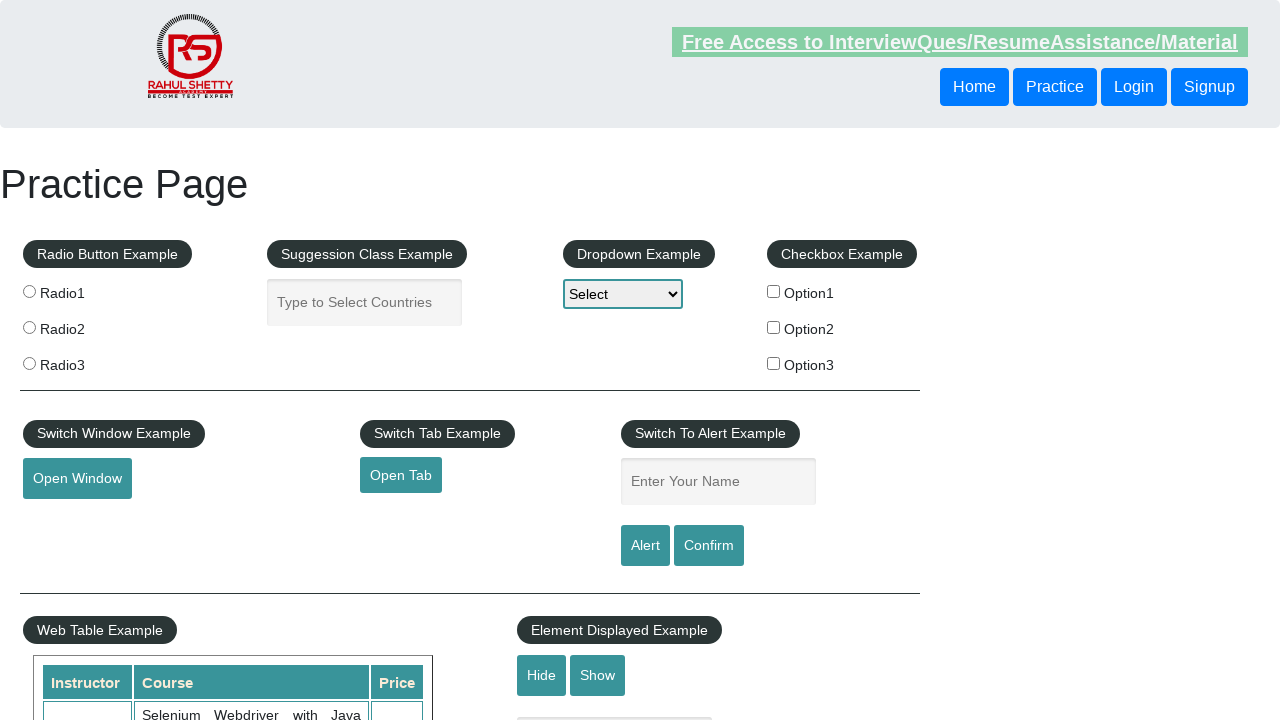

Selected option at index 1 from dropdown-class-example on #dropdown-class-example
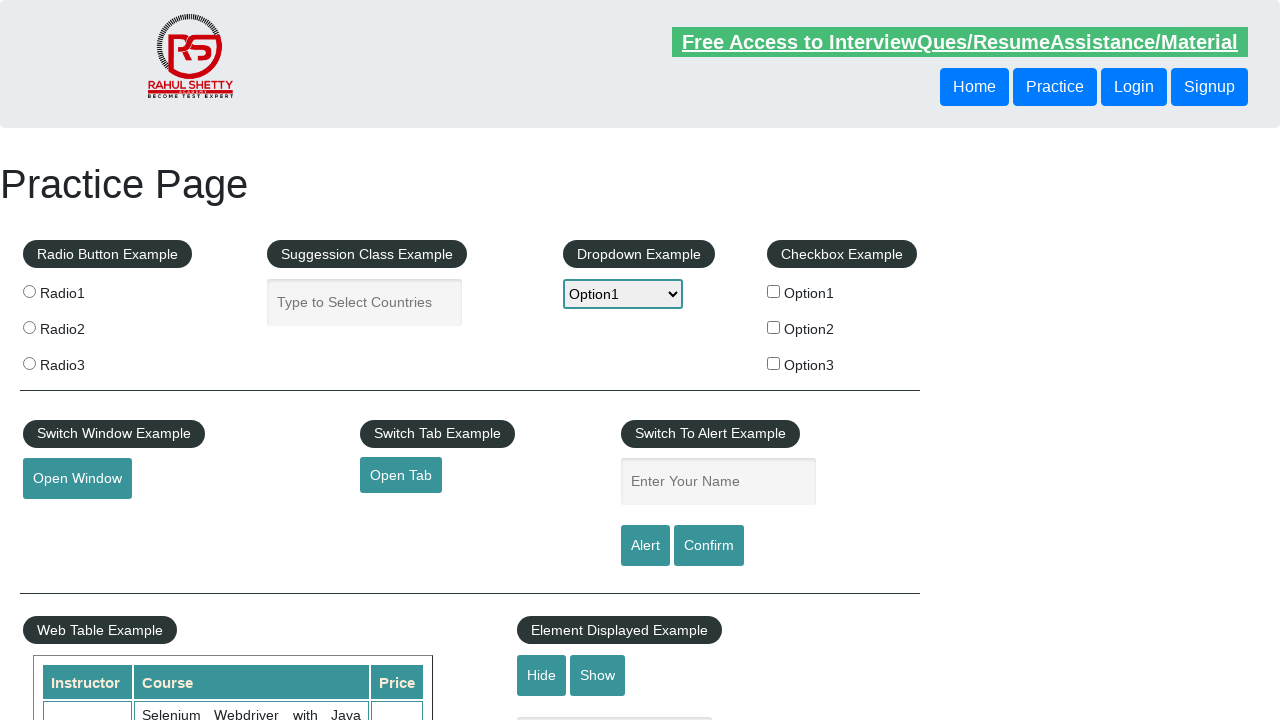

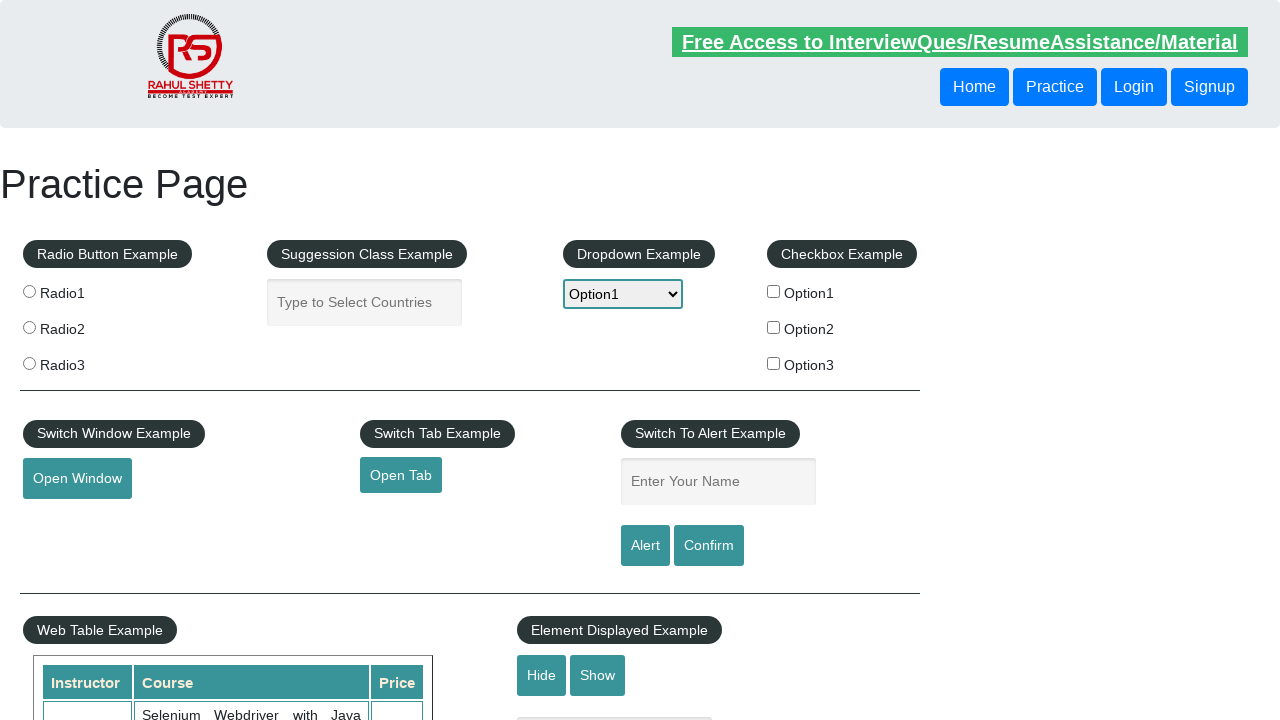